Tests checkbox functionality by verifying a Senior Citizen Discount checkbox is initially unchecked, clicking it to select it, and verifying it becomes checked

Starting URL: https://rahulshettyacademy.com/dropdownsPractise/#

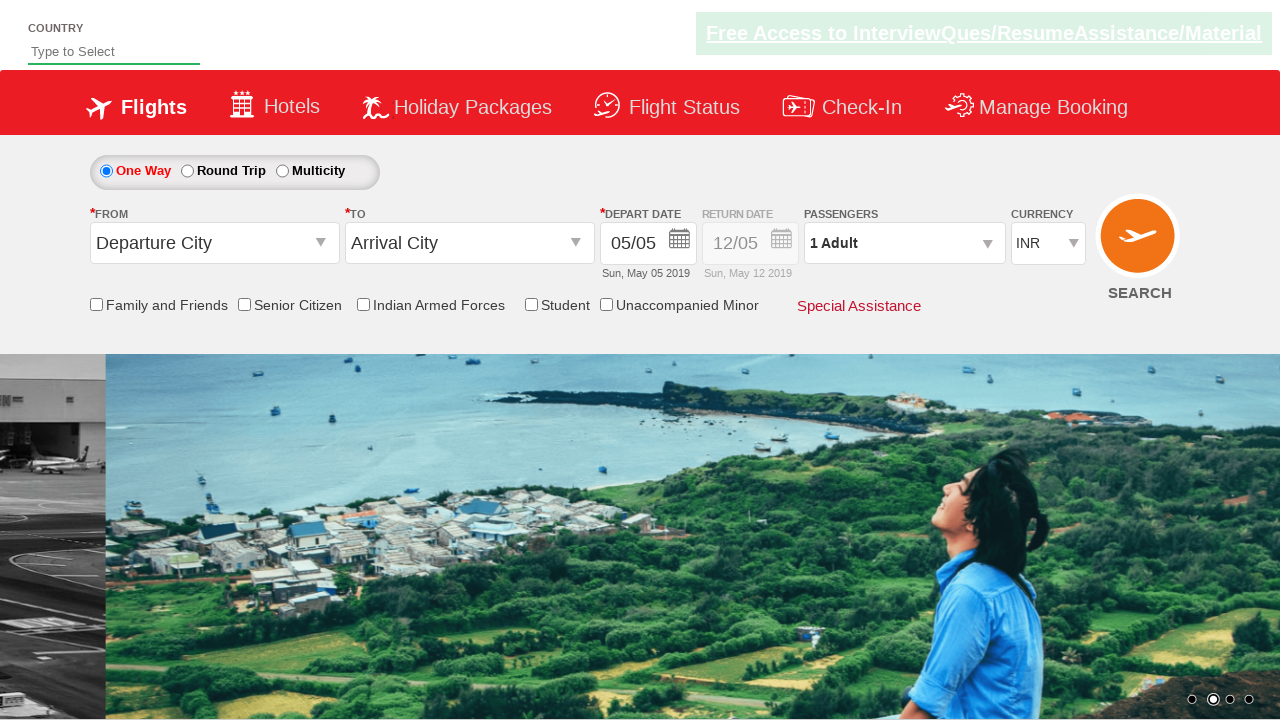

Located Senior Citizen Discount checkbox element
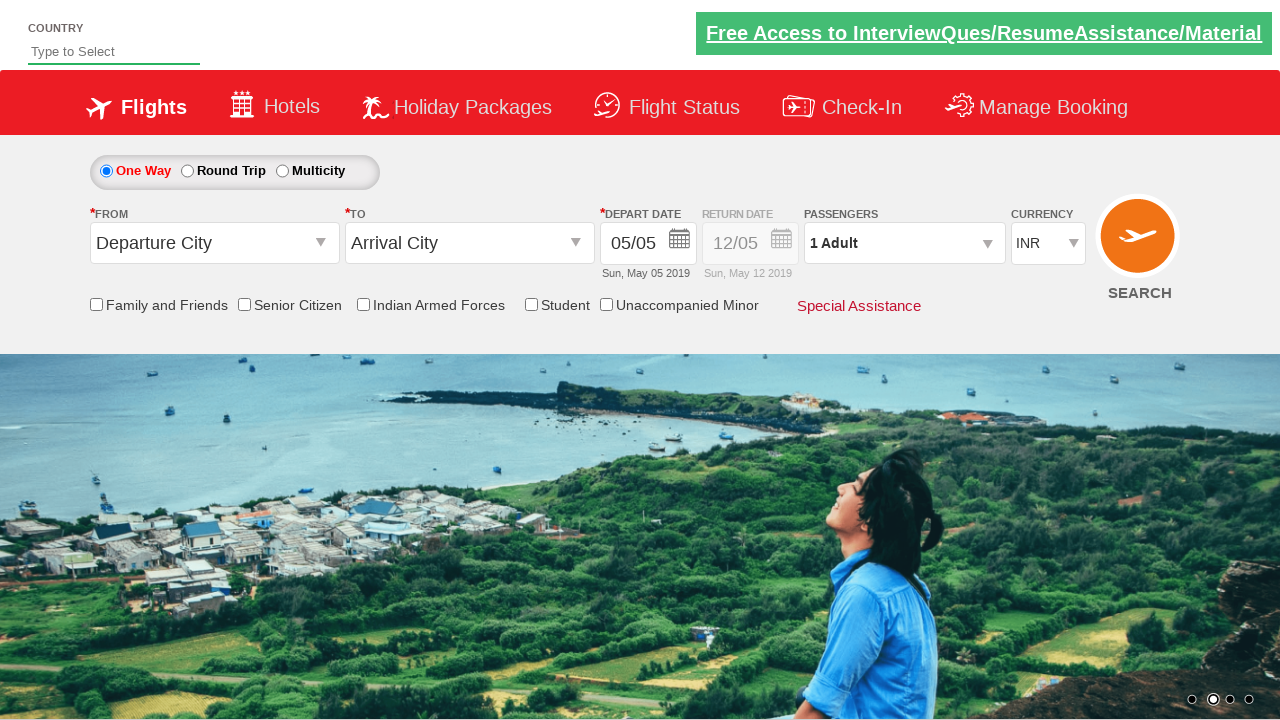

Verified Senior Citizen Discount checkbox is initially unchecked
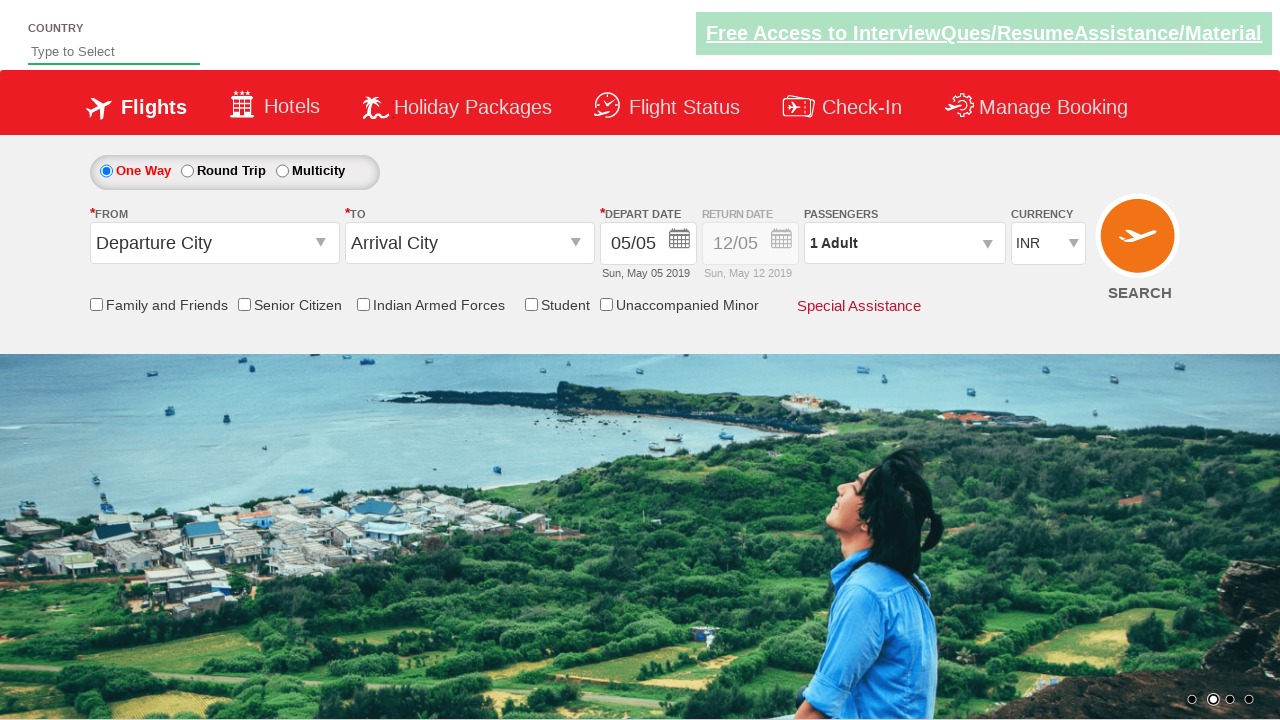

Clicked Senior Citizen Discount checkbox to select it at (244, 304) on input[id*='SeniorCitizenDiscount']
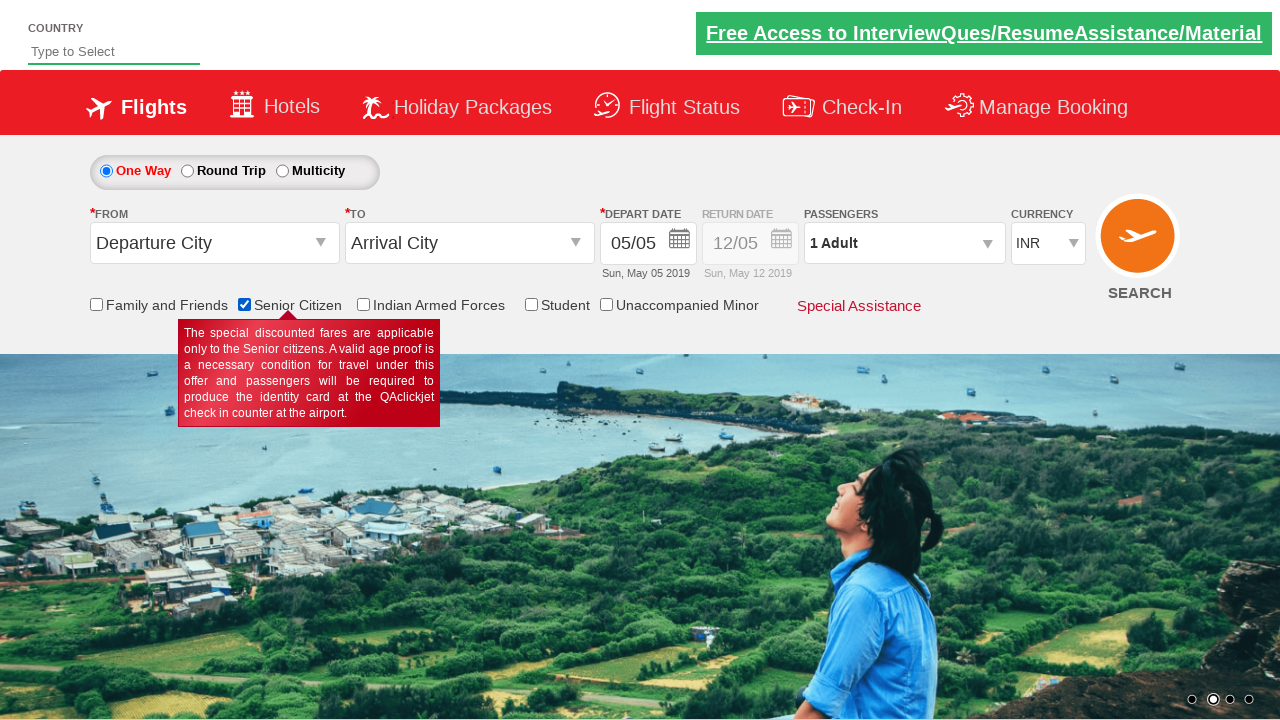

Verified Senior Citizen Discount checkbox is now checked
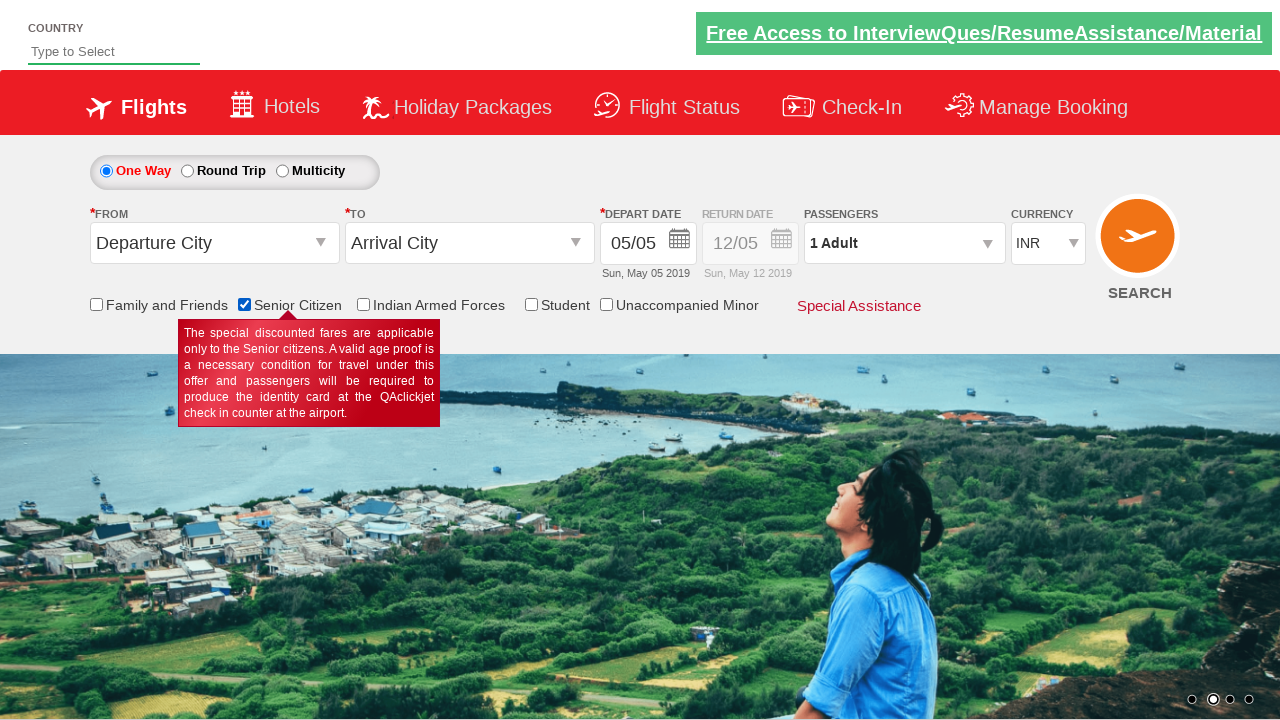

Counted total checkboxes on the page: 6
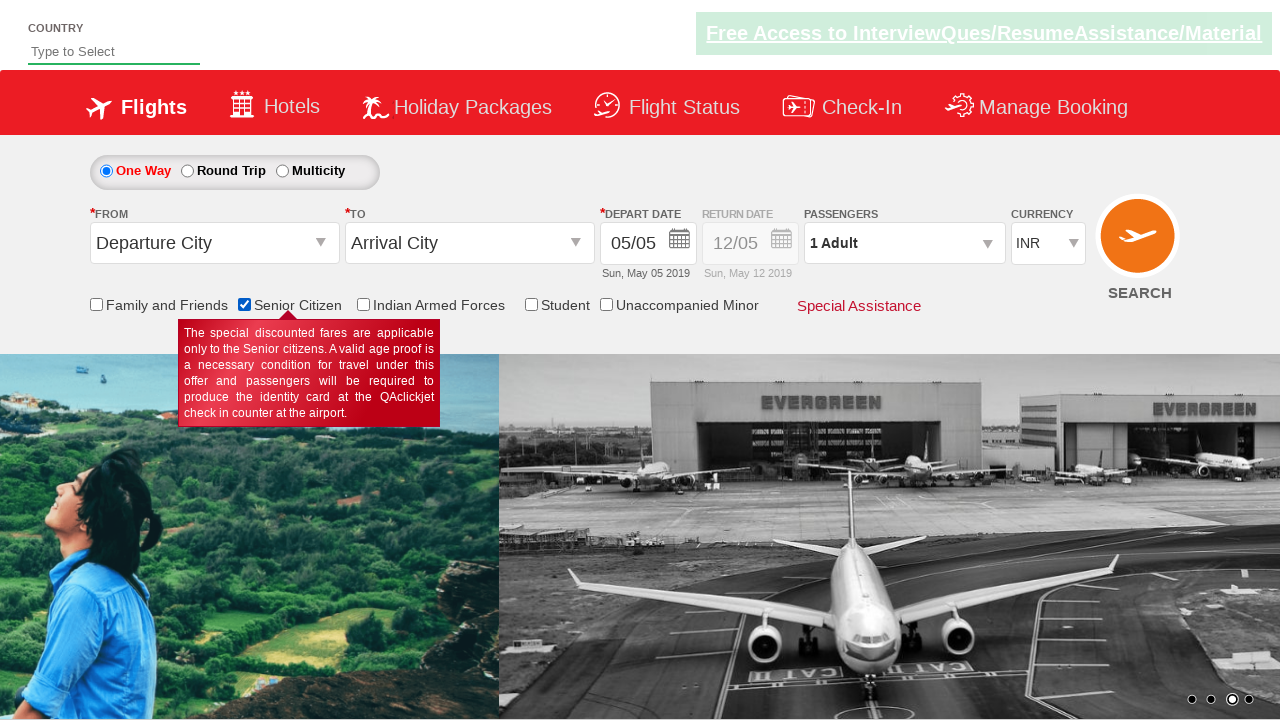

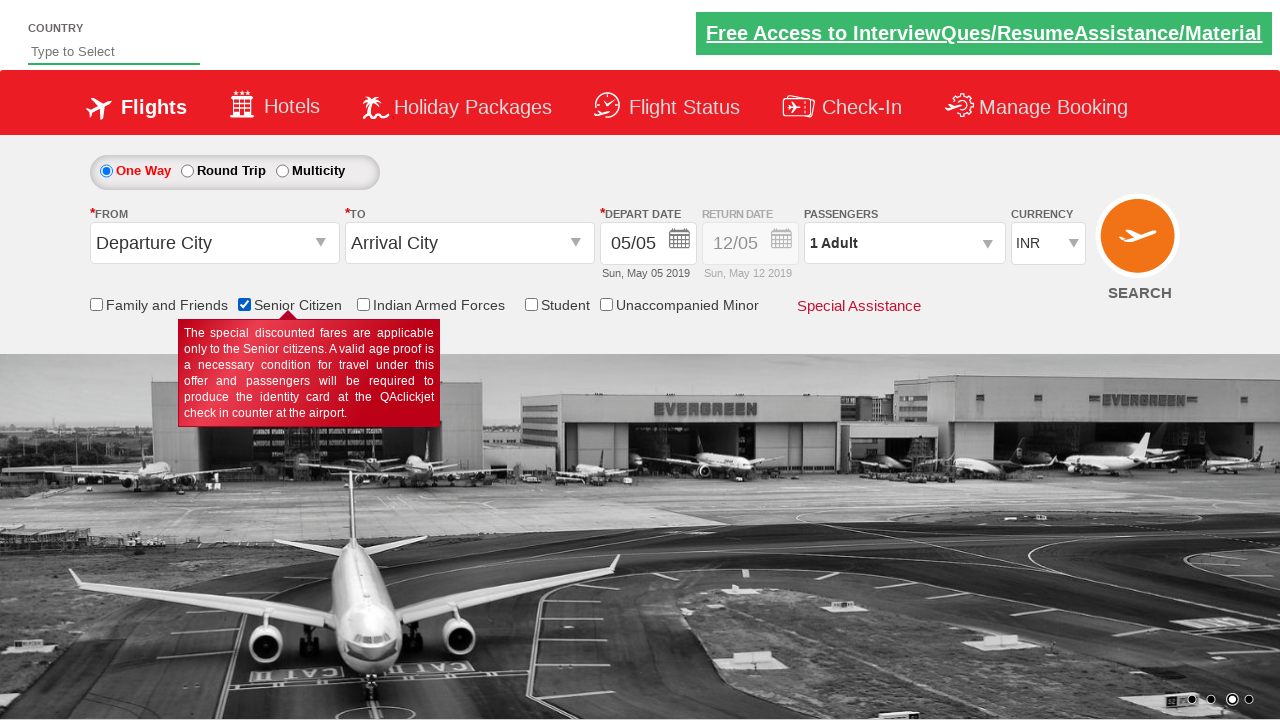